Tests radio button selection by clicking on a different radio option and verifying the selection changes

Starting URL: https://www.byhy.net/cdn2/files/selenium/test2.html

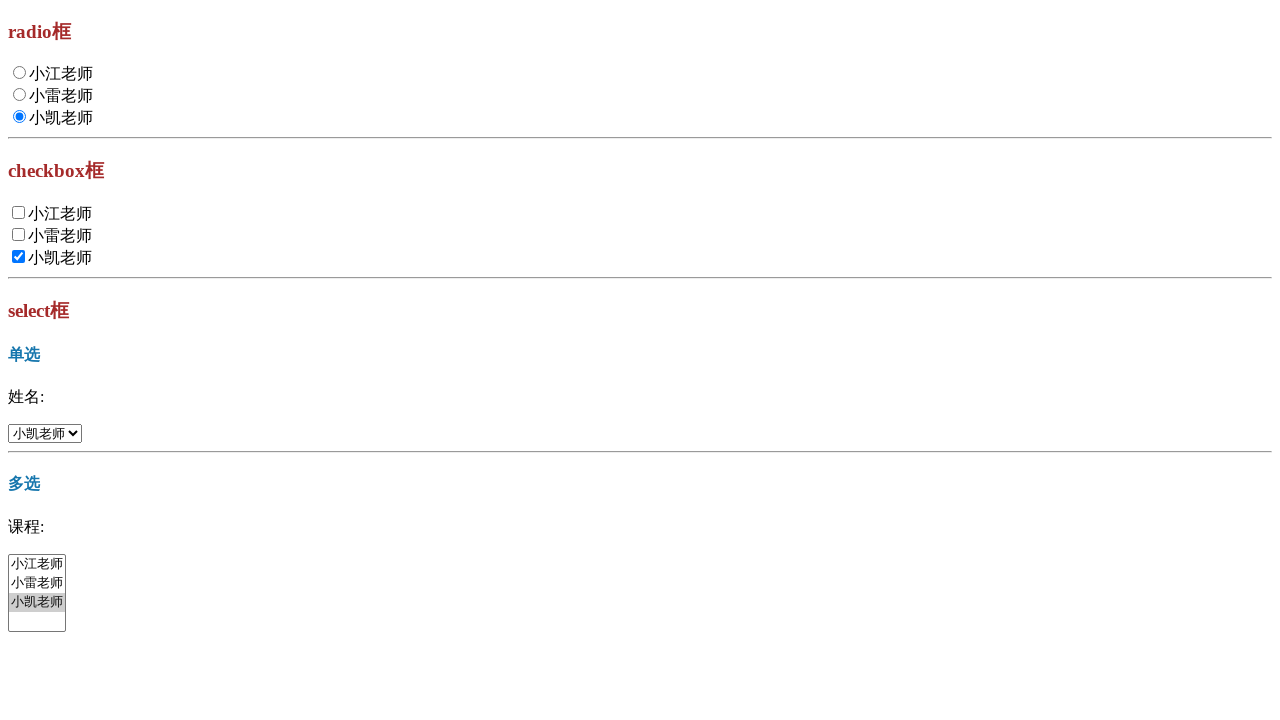

Waited for radio buttons to be present
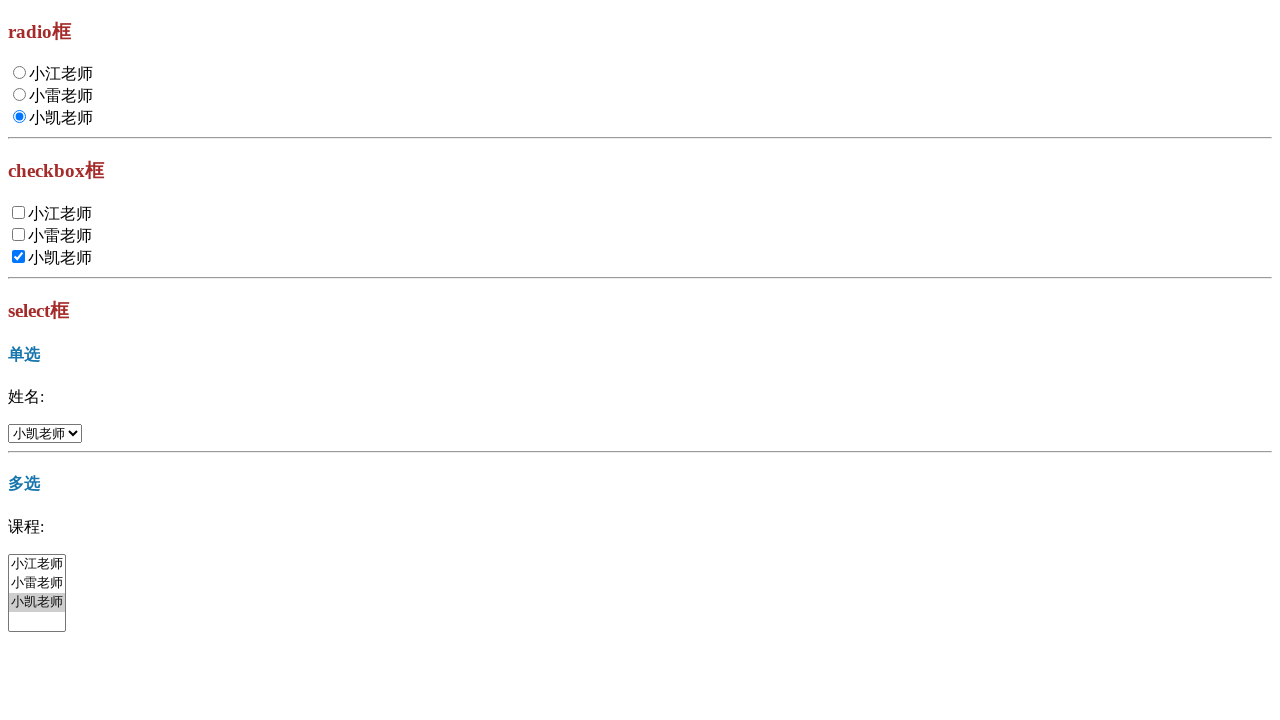

Clicked on 小江老师 radio button option at (20, 73) on #s_radio [value=小江老师]
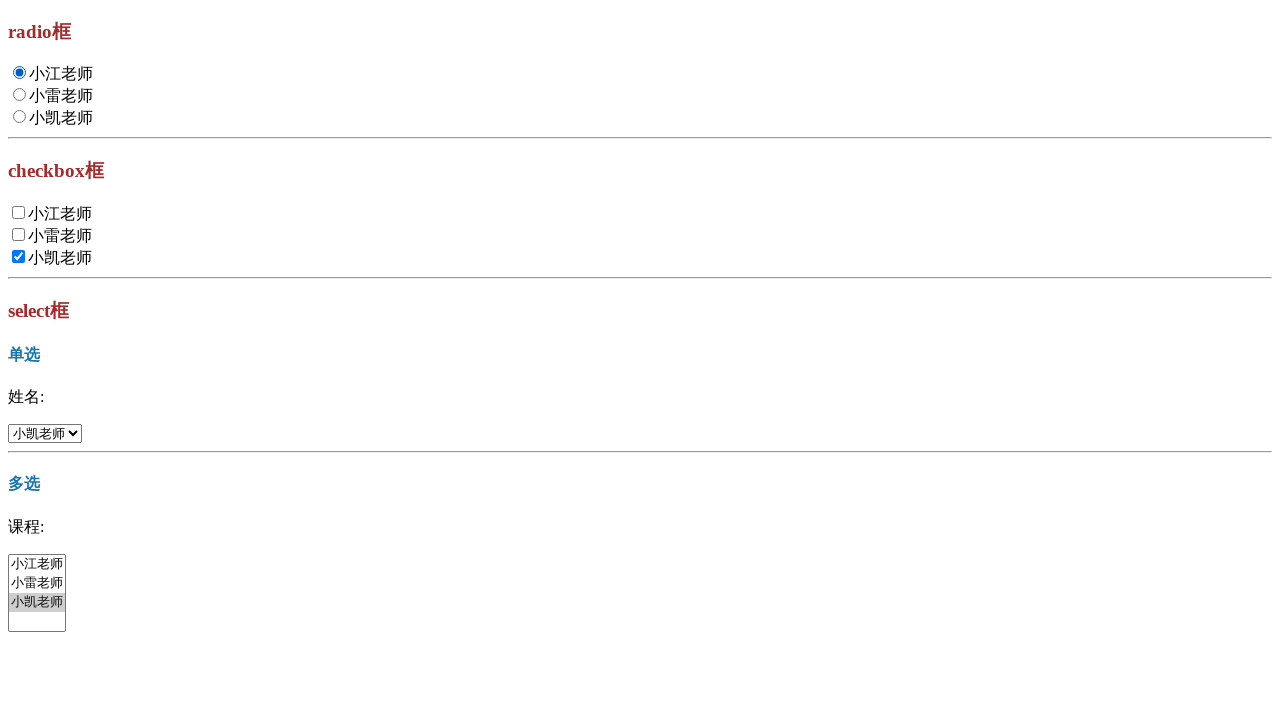

Verified that a radio button is now checked
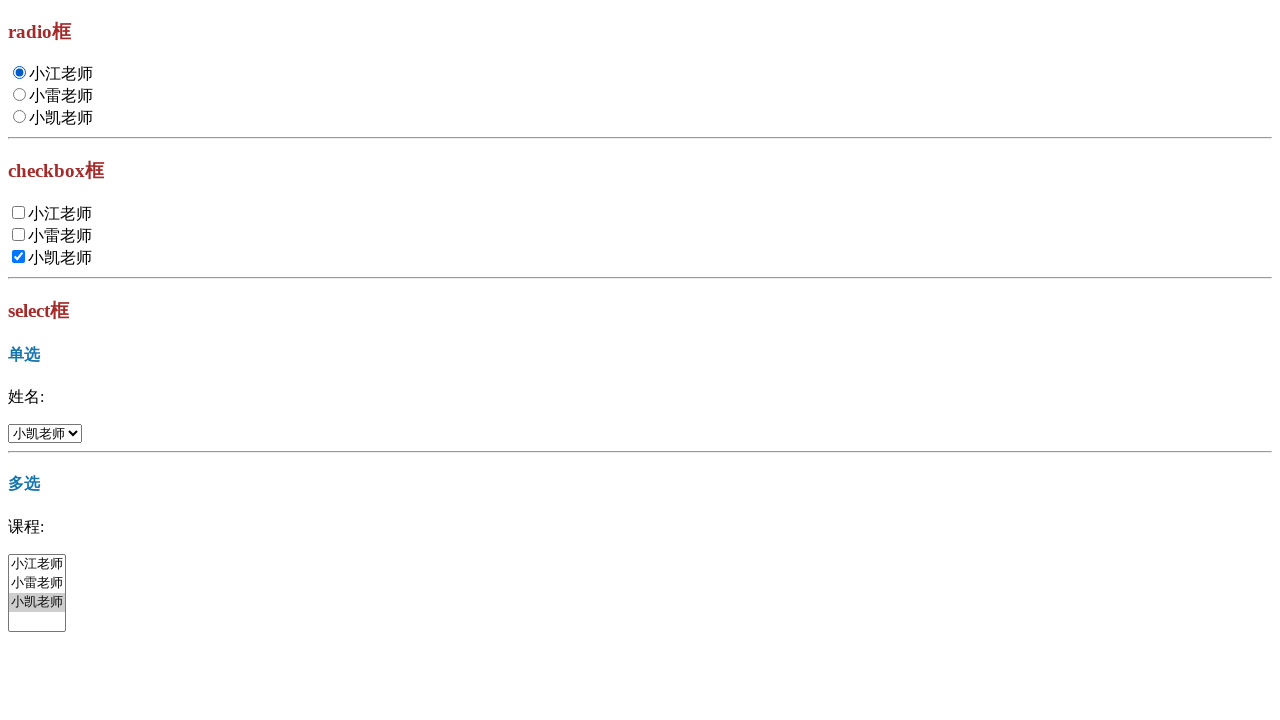

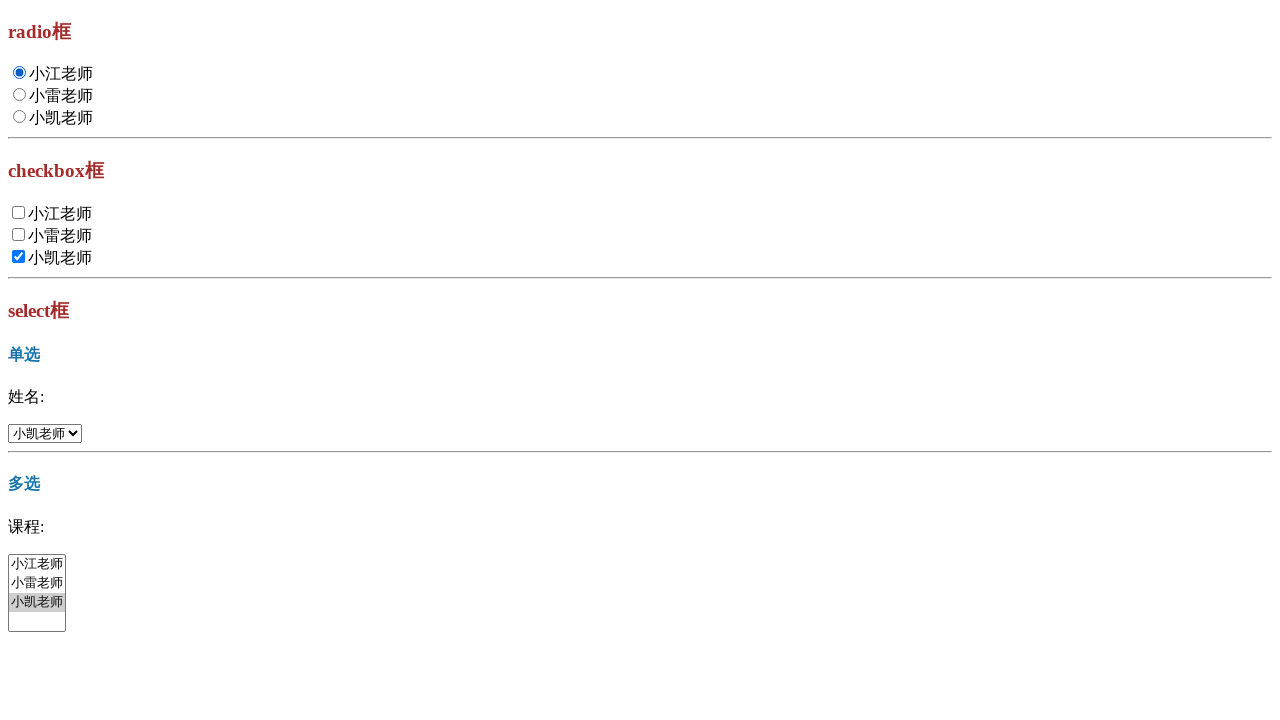